Tests iframe switching functionality by navigating to a W3Schools JavaScript example page, switching to the result iframe, and clicking a button that displays the date and time.

Starting URL: https://www.w3schools.com/js/tryit.asp?filename=tryjs_myfirst

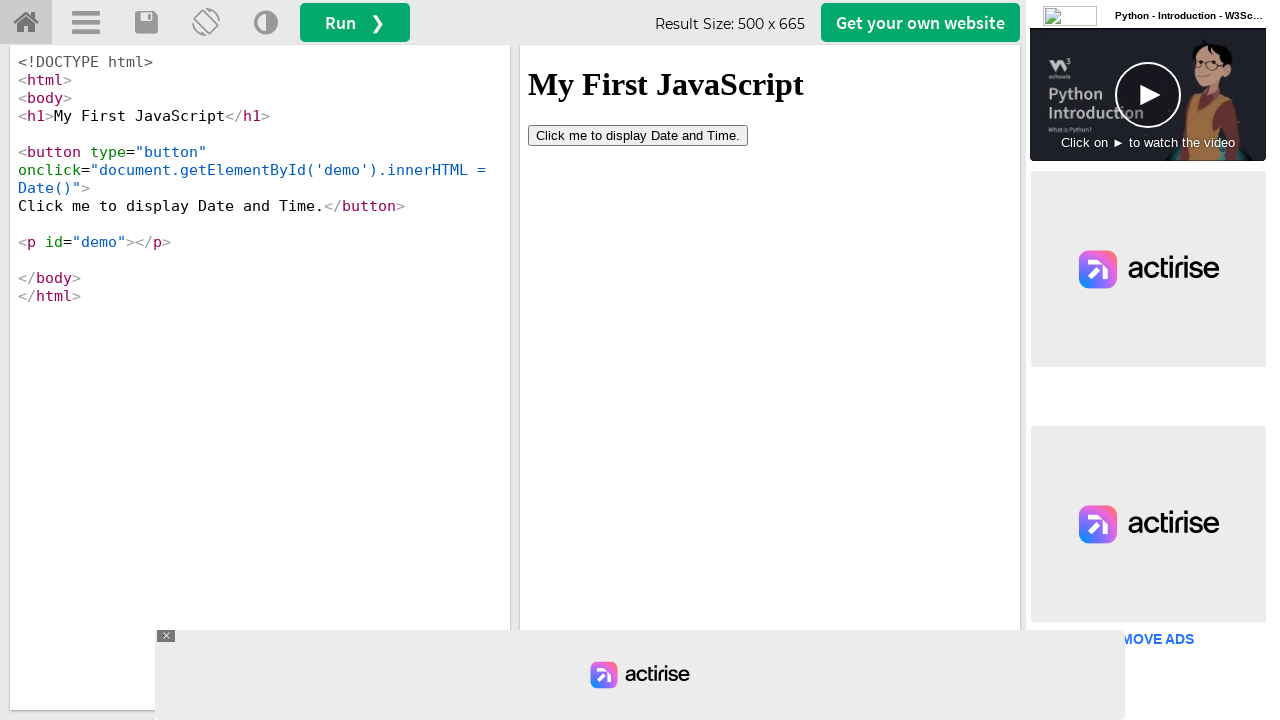

Located the result iframe (iframeResult)
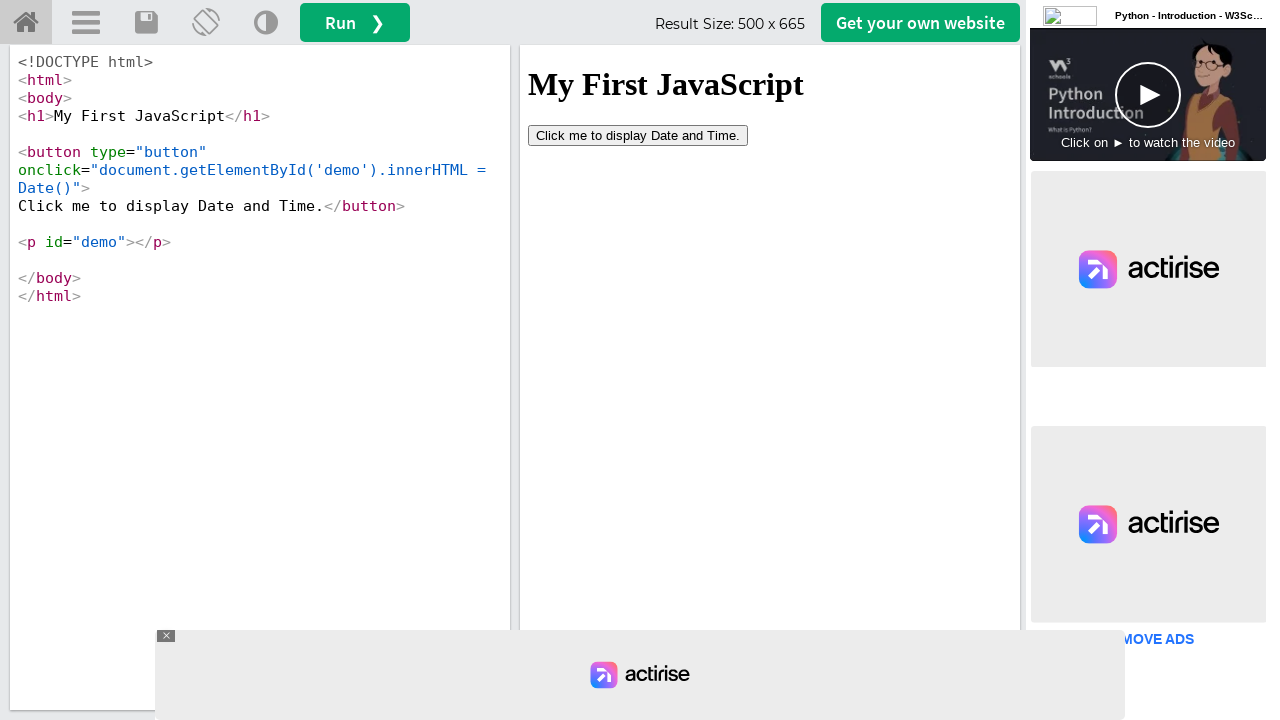

Clicked the 'Click me to display Date and Time.' button in the iframe at (638, 135) on iframe#iframeResult >> internal:control=enter-frame >> xpath=//button[contains(t
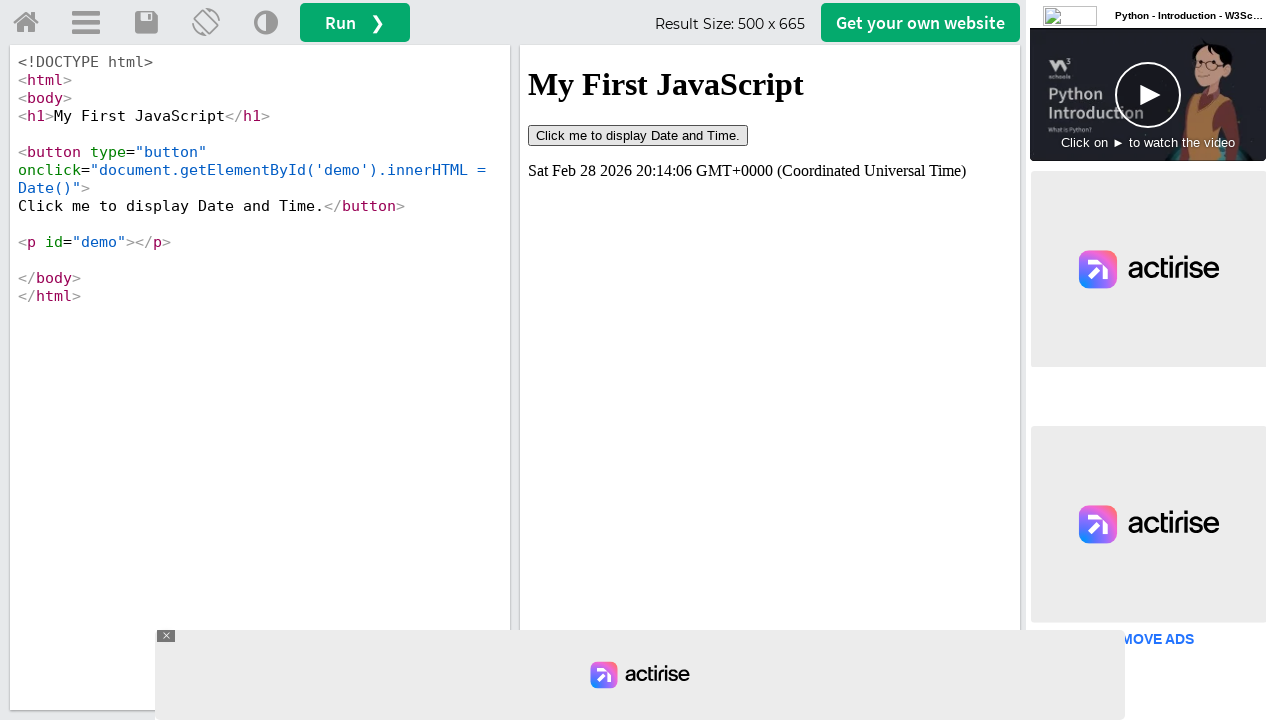

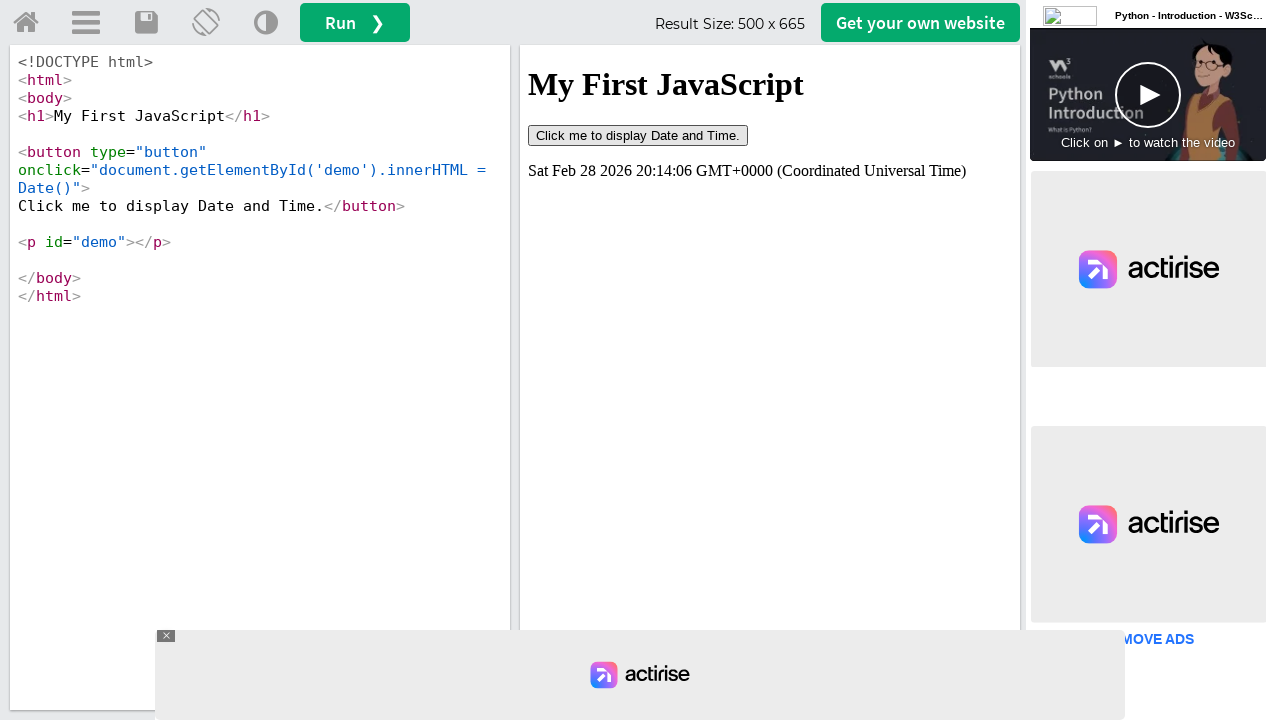